Tests CSDN search functionality by entering "java" in the search field and clicking the search button

Starting URL: https://www.csdn.net

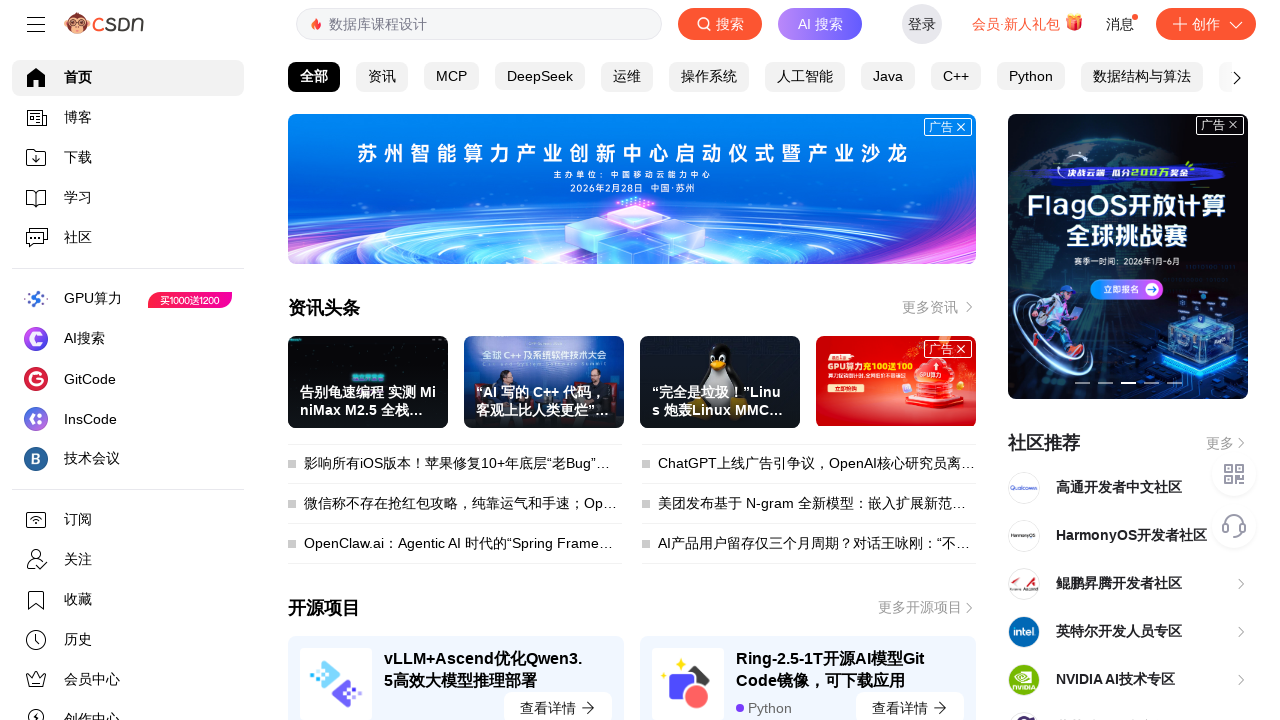

Filled search field with 'java' on //*[@id="toolbar-search-input"]
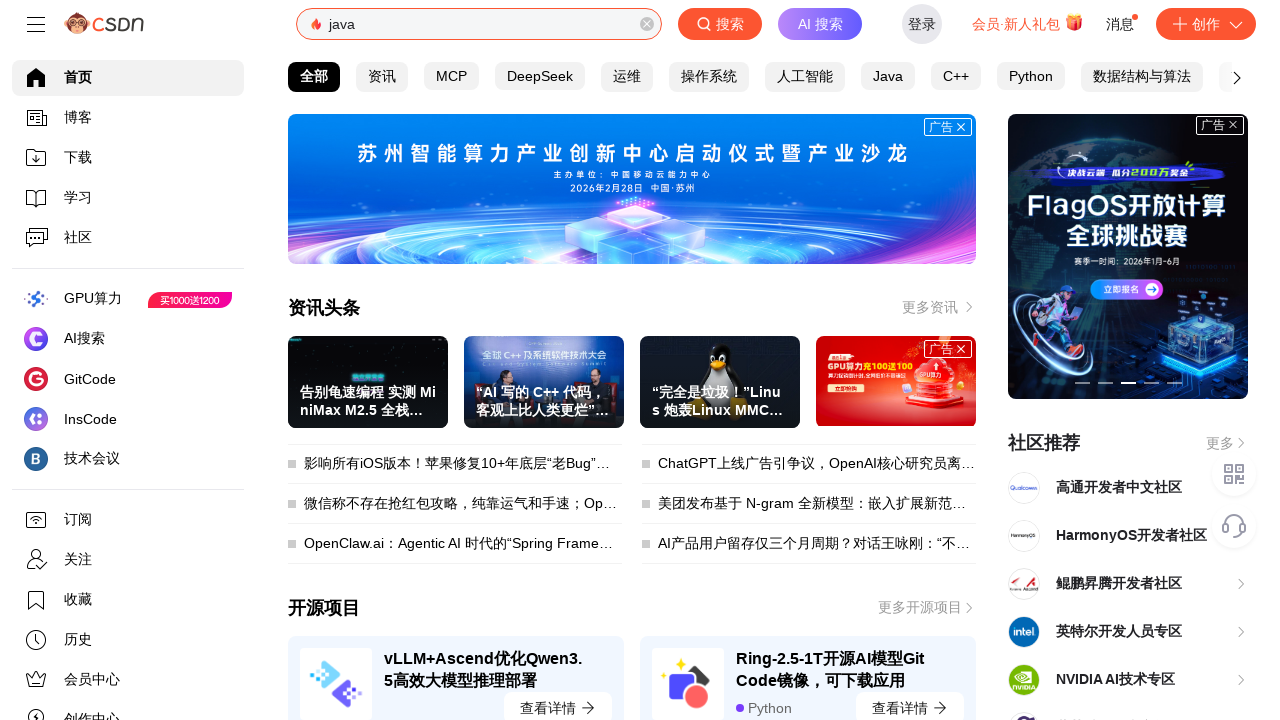

Clicked search button to search for 'java' at (720, 24) on xpath=//*[@id="toolbar-search-button"]
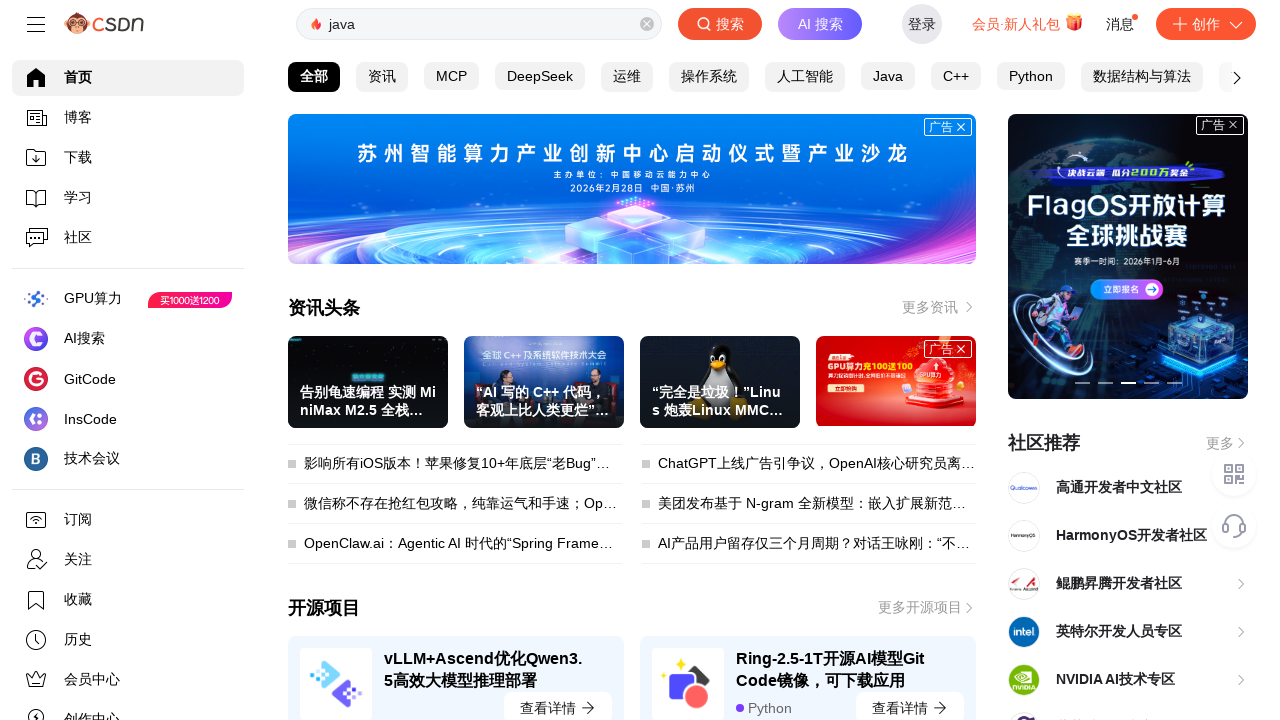

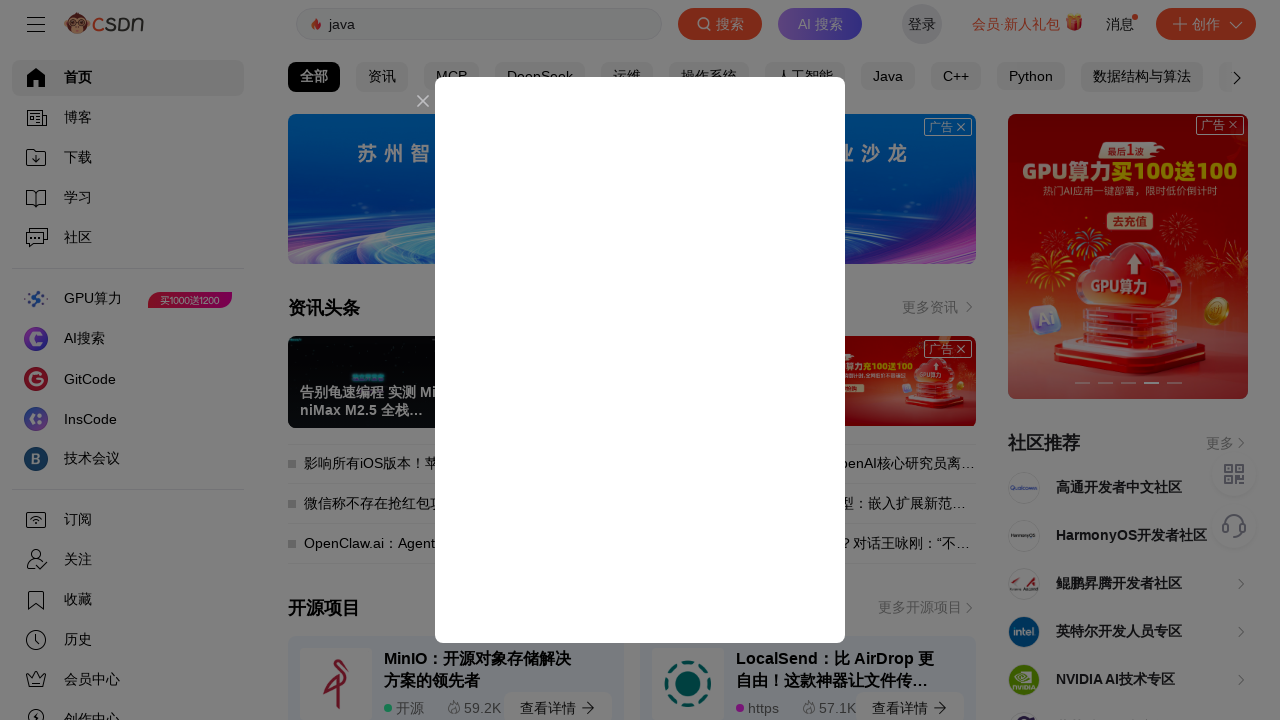